Tests the sorting functionality on a product offers page by clicking on the first column header to sort the table and verifying the sorted products are displayed

Starting URL: https://rahulshettyacademy.com/seleniumPractise/#/offers

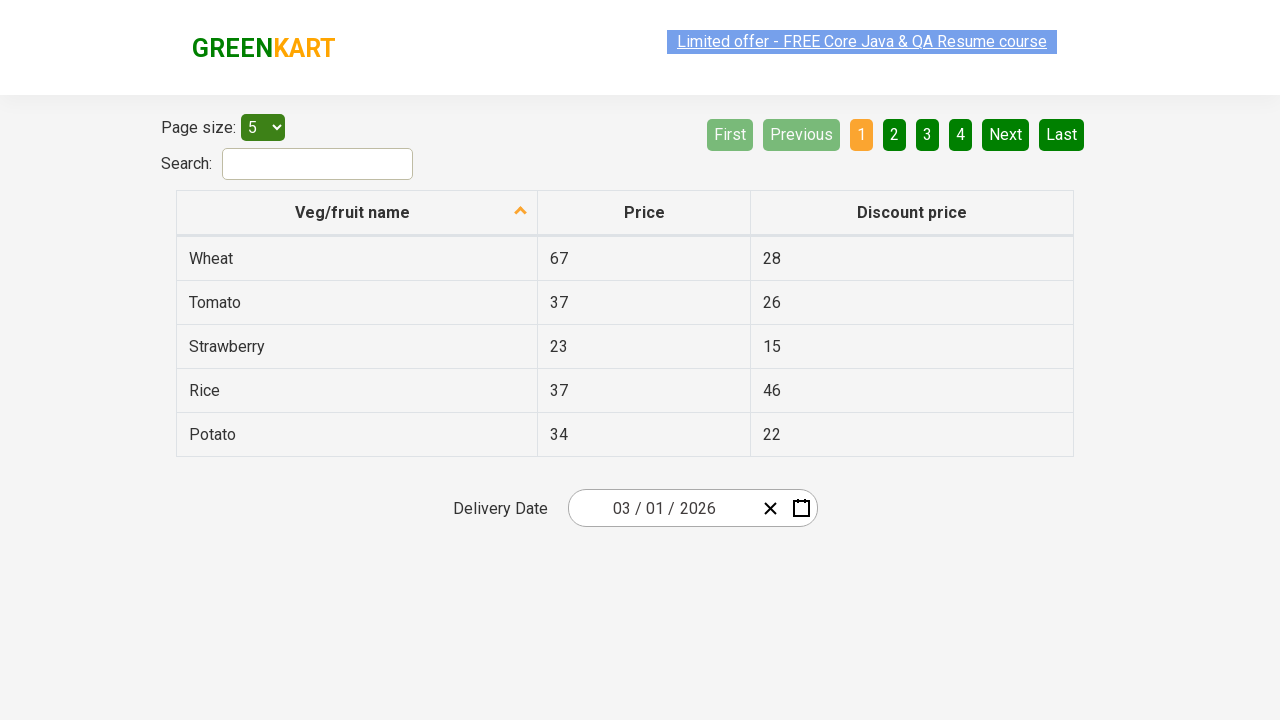

Waited for offers table to load
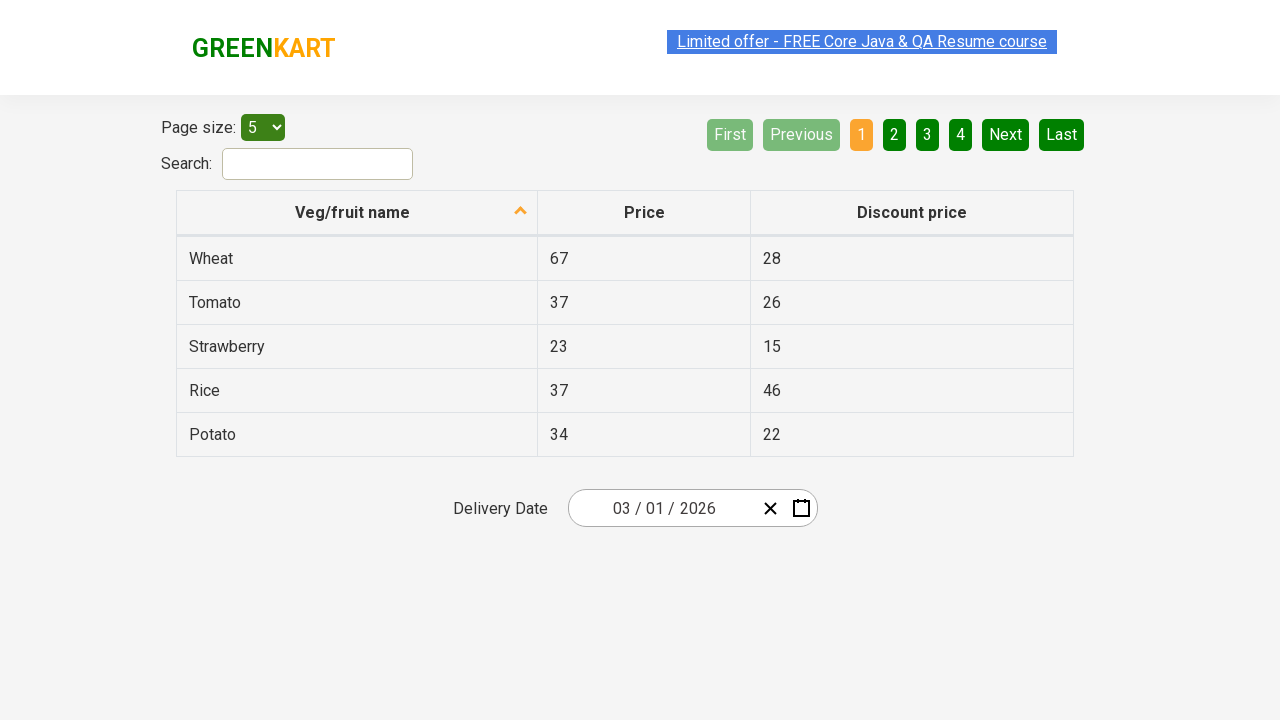

Clicked on first column header to sort products at (357, 213) on xpath=//tr//th[1]
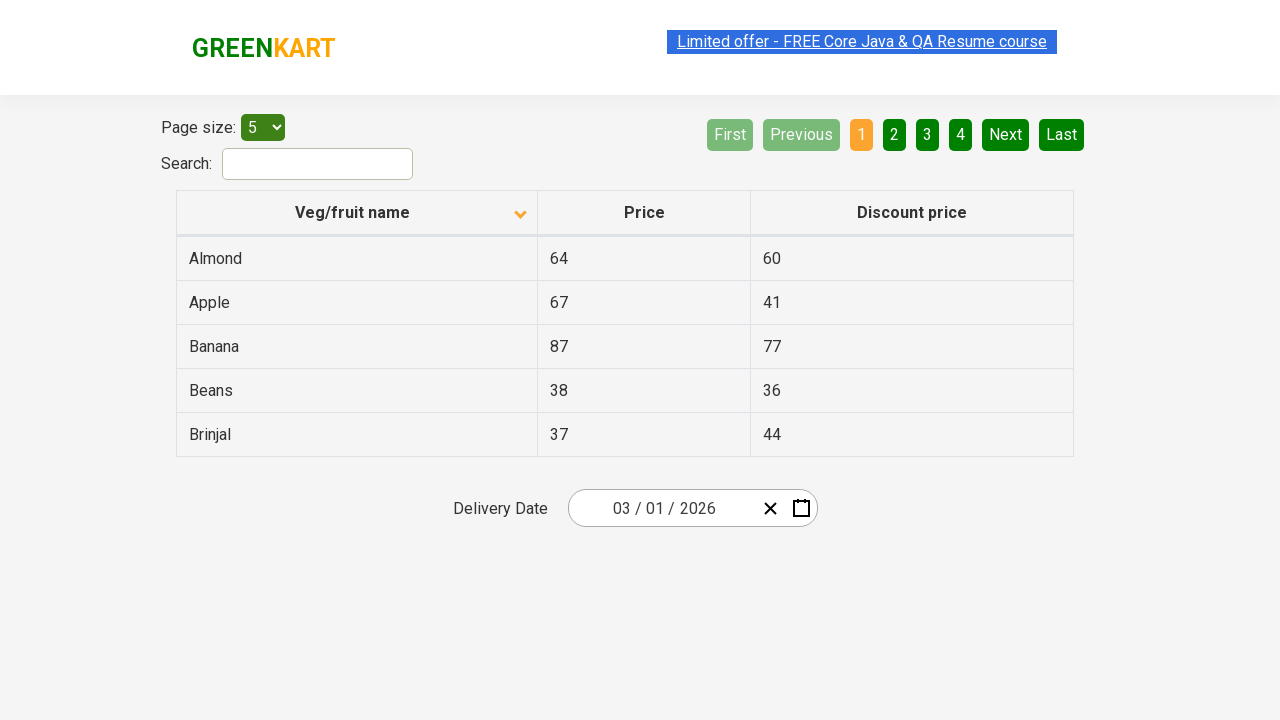

Sorted products displayed in table
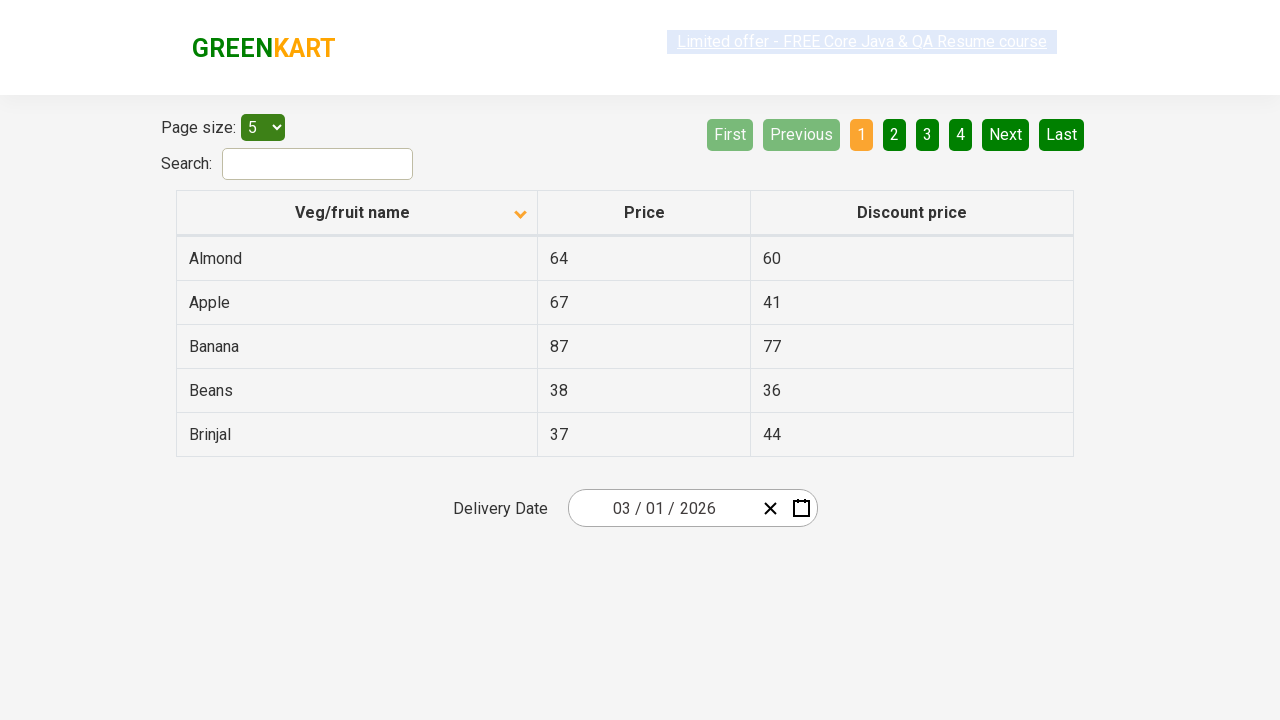

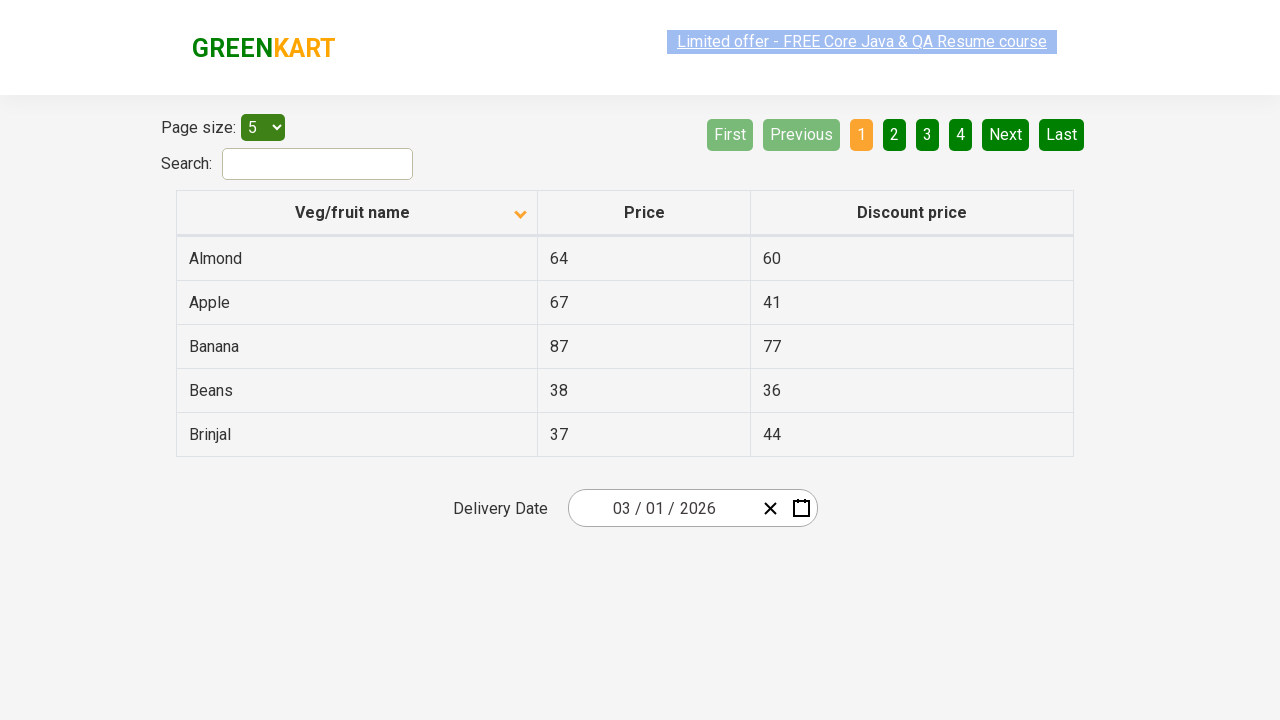